Navigates to the Cydeo practice site, clicks on the A/B Testing link, and verifies the page title changes

Starting URL: https://practice.cydeo.com/

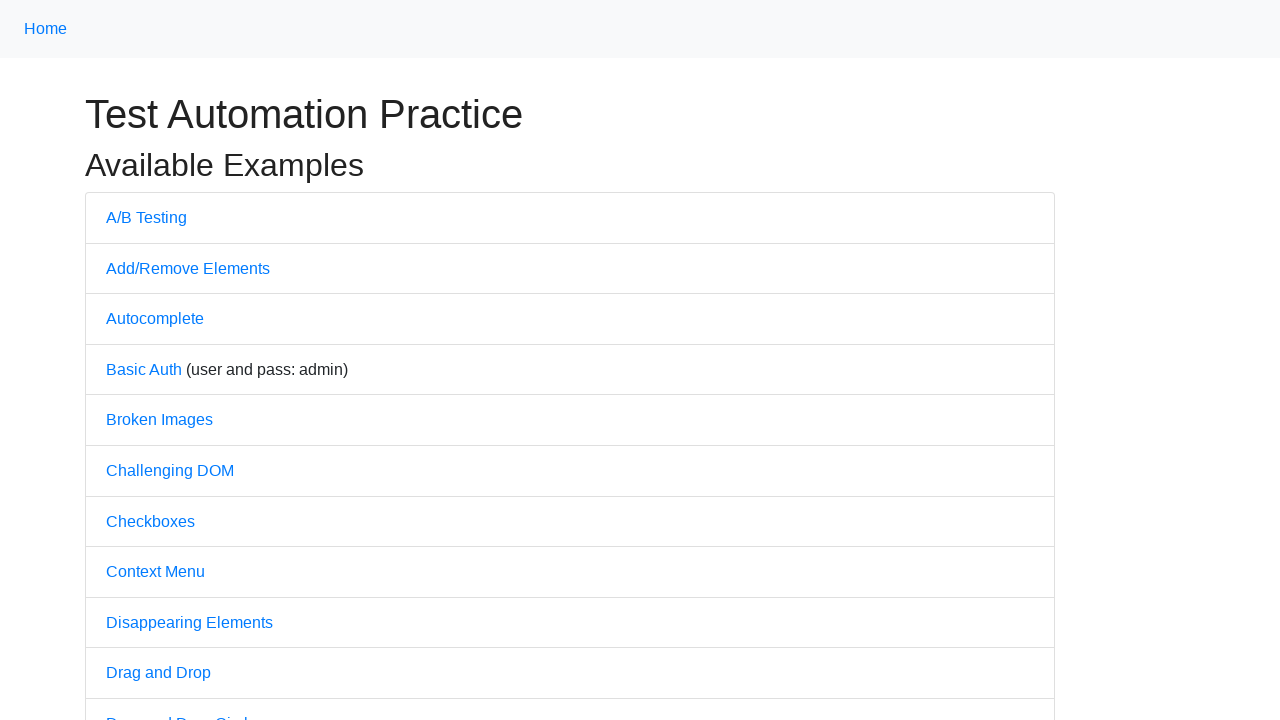

Navigated to Cydeo practice site
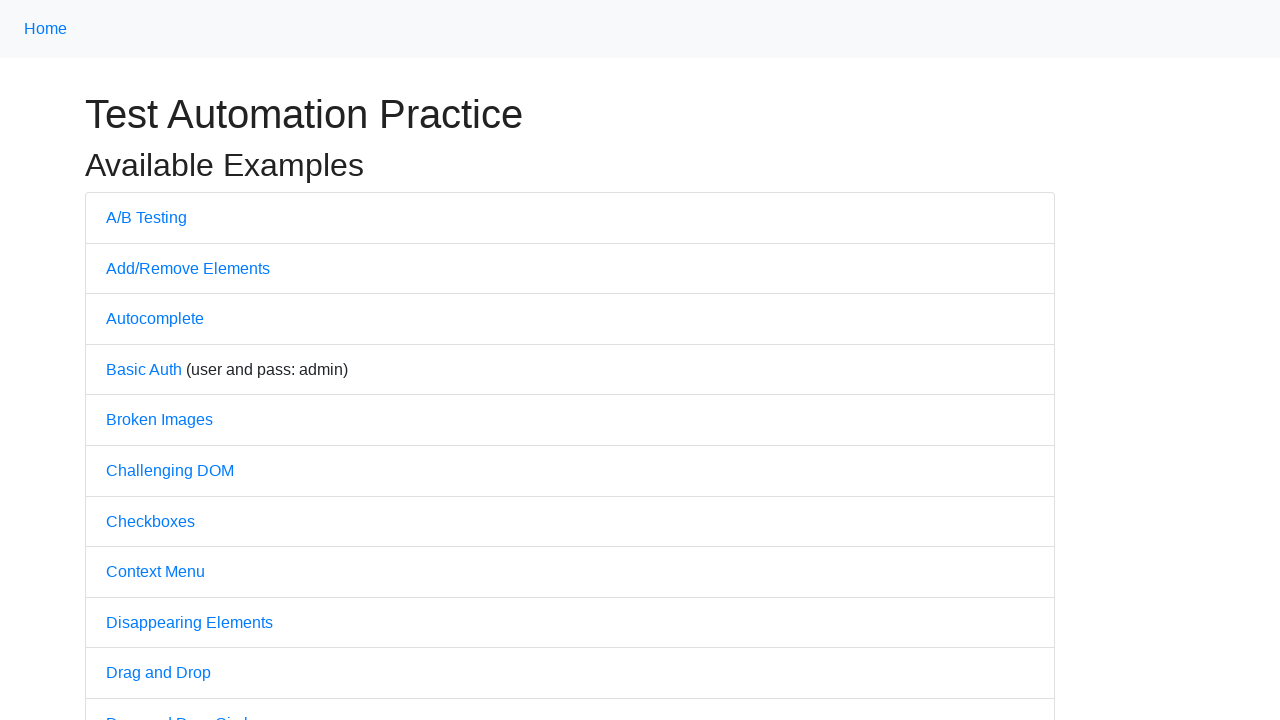

Clicked on A/B Testing link at (146, 217) on text=A/B Testing
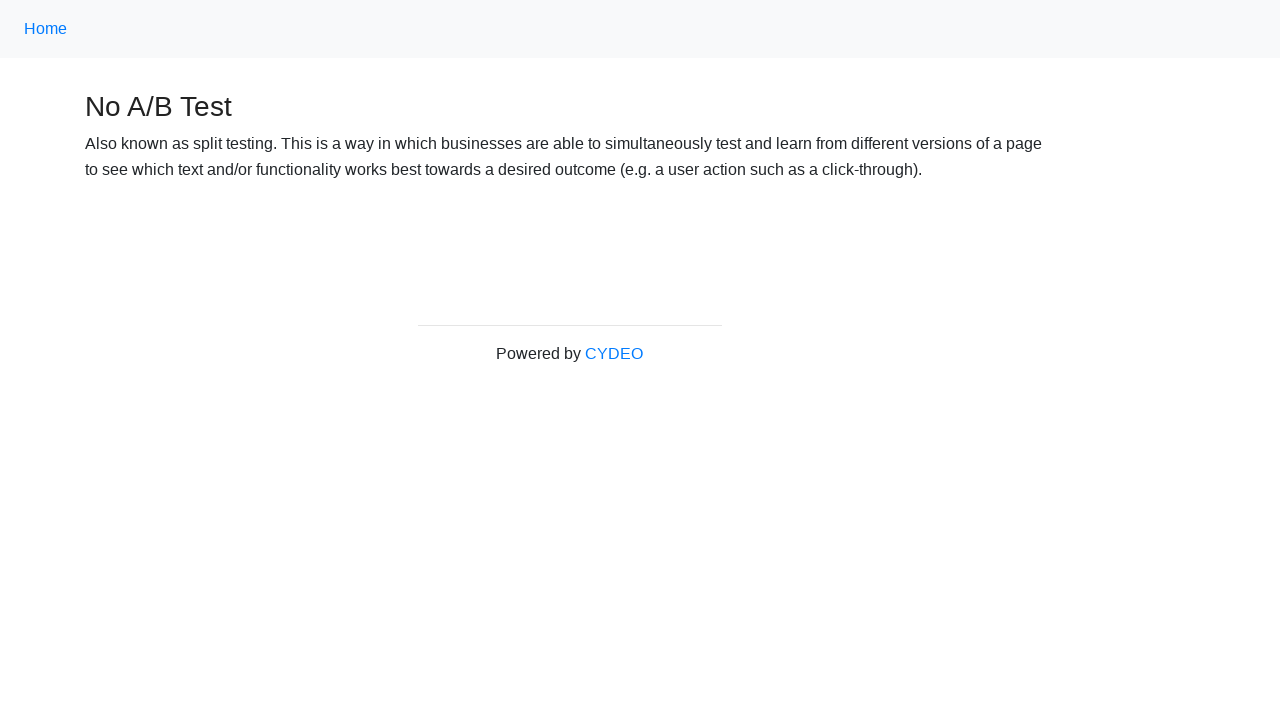

Verified page title changed to 'No A/B Test'
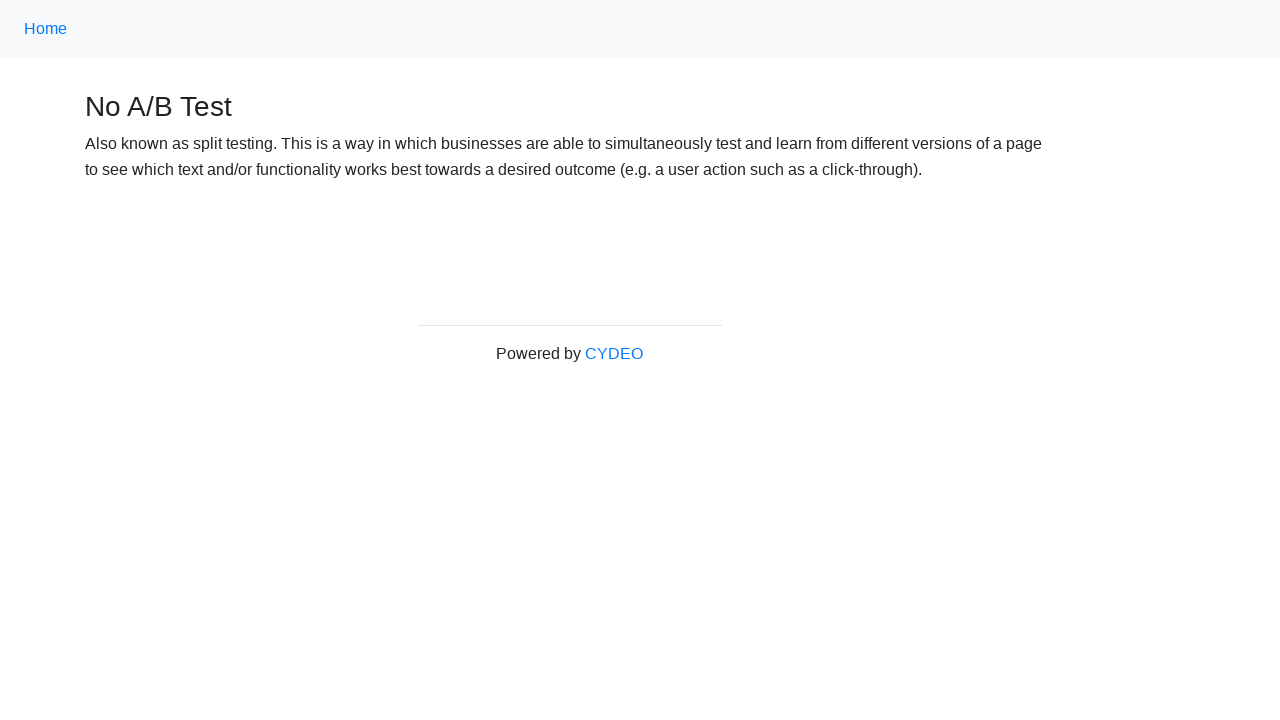

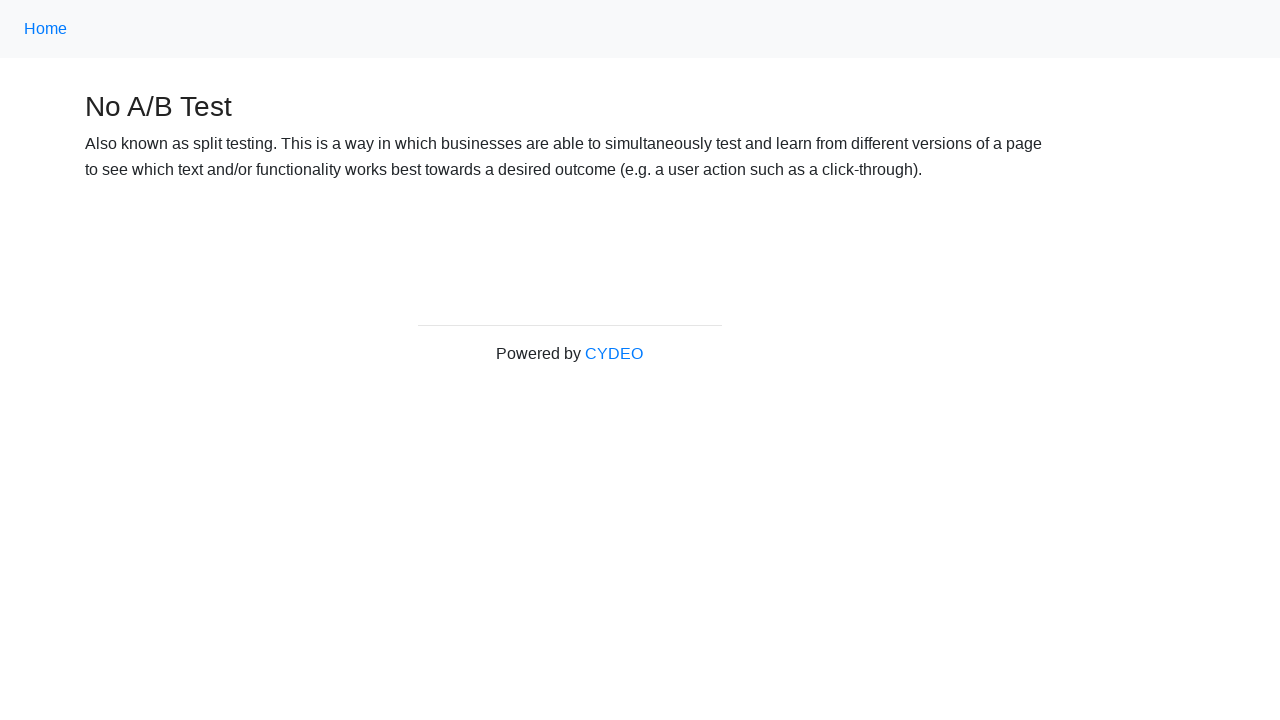